Tests clicking the search button without entering dates, which should open the check-in calendar

Starting URL: https://ancabota09.wixsite.com/intern

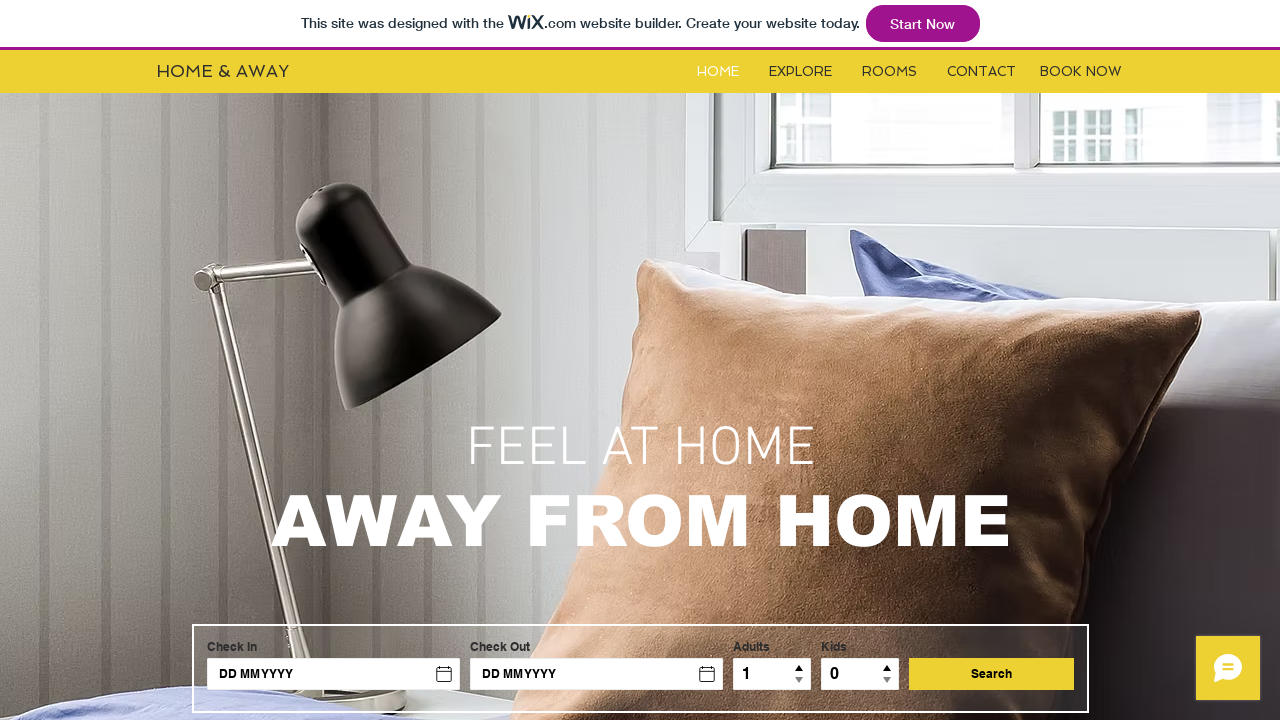

Located the main booking widget frame
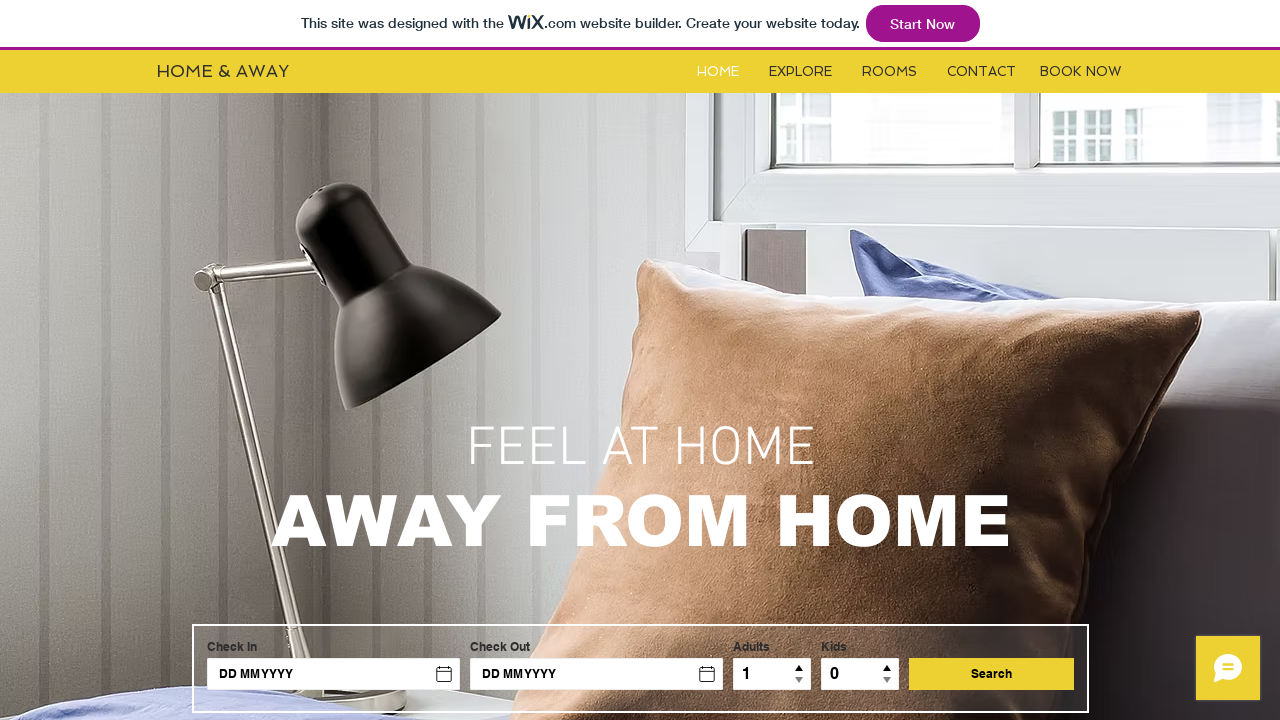

Clicked the search button without entering dates to open check-in calendar at (991, 674) on .nKphmK >> nth=0 >> internal:control=enter-frame >> #search-widget form ul li:nt
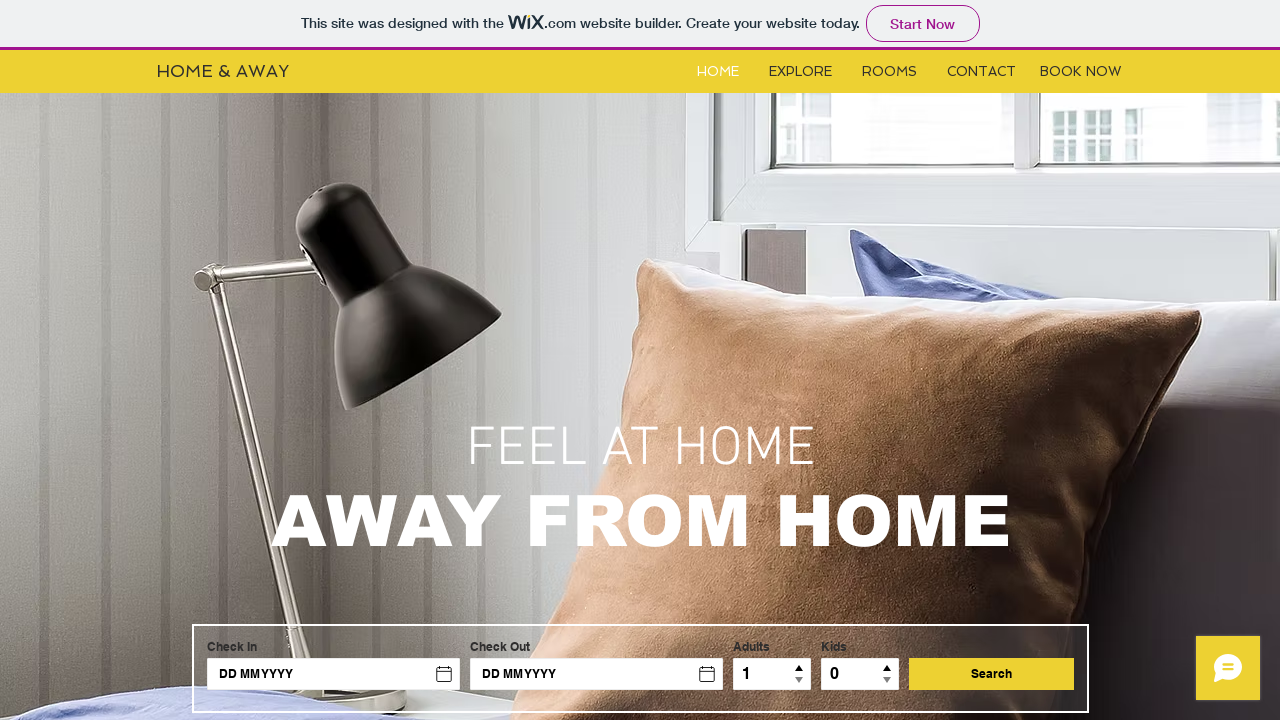

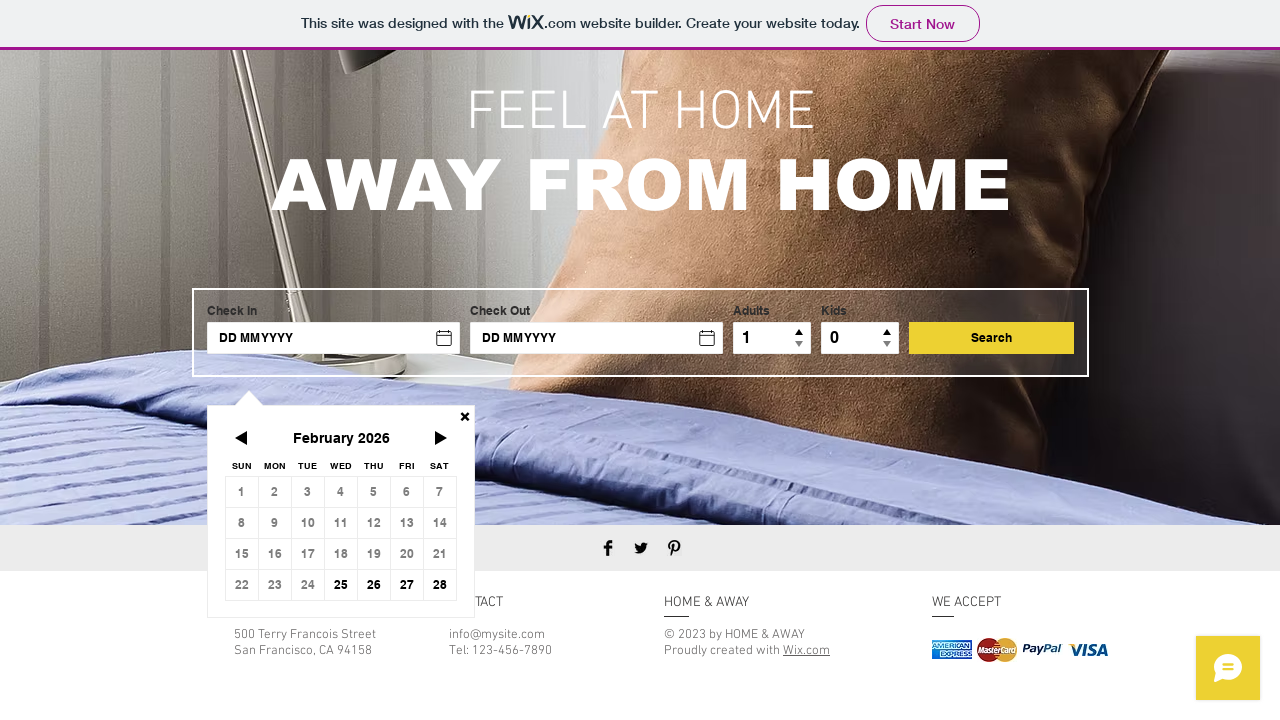